Tests A/B test opt-out functionality by navigating to the A/B test page, verifying the initial heading is one of the A/B test variations, then adding an opt-out cookie, refreshing the page, and verifying the heading changes to "No A/B Test".

Starting URL: http://the-internet.herokuapp.com/abtest

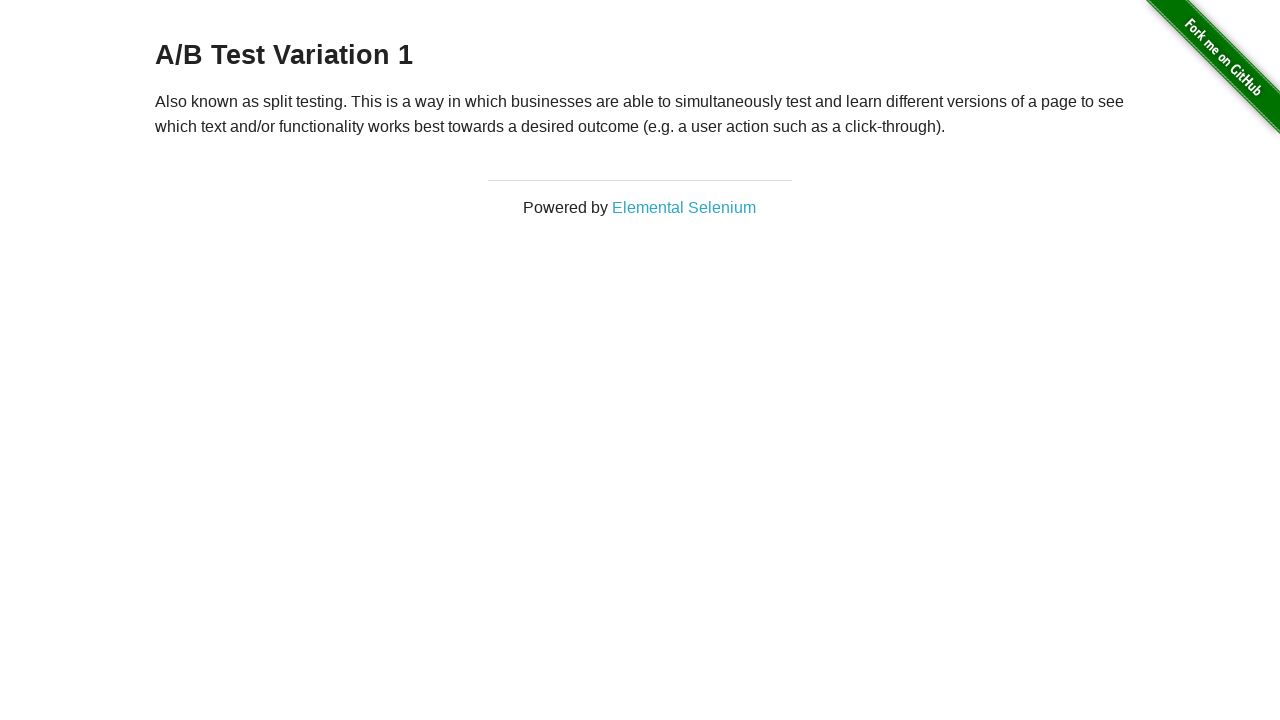

Waited for h3 heading to load
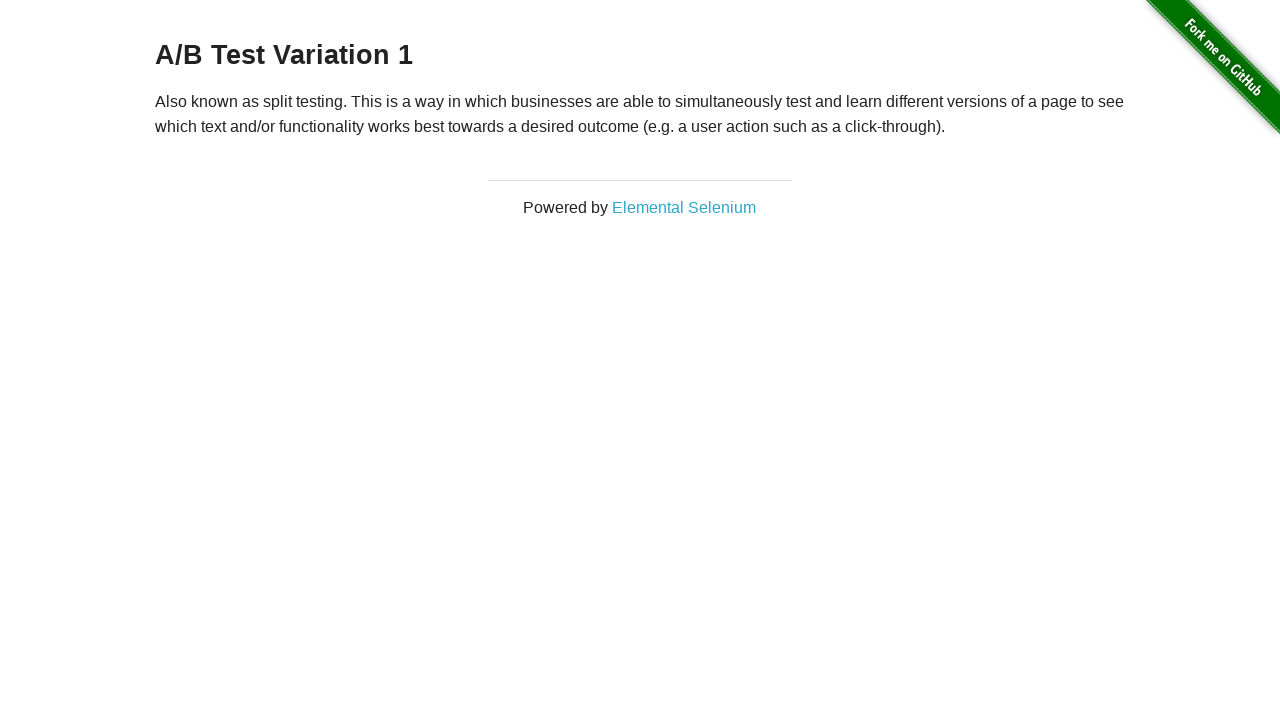

Retrieved initial heading text: 'A/B Test Variation 1'
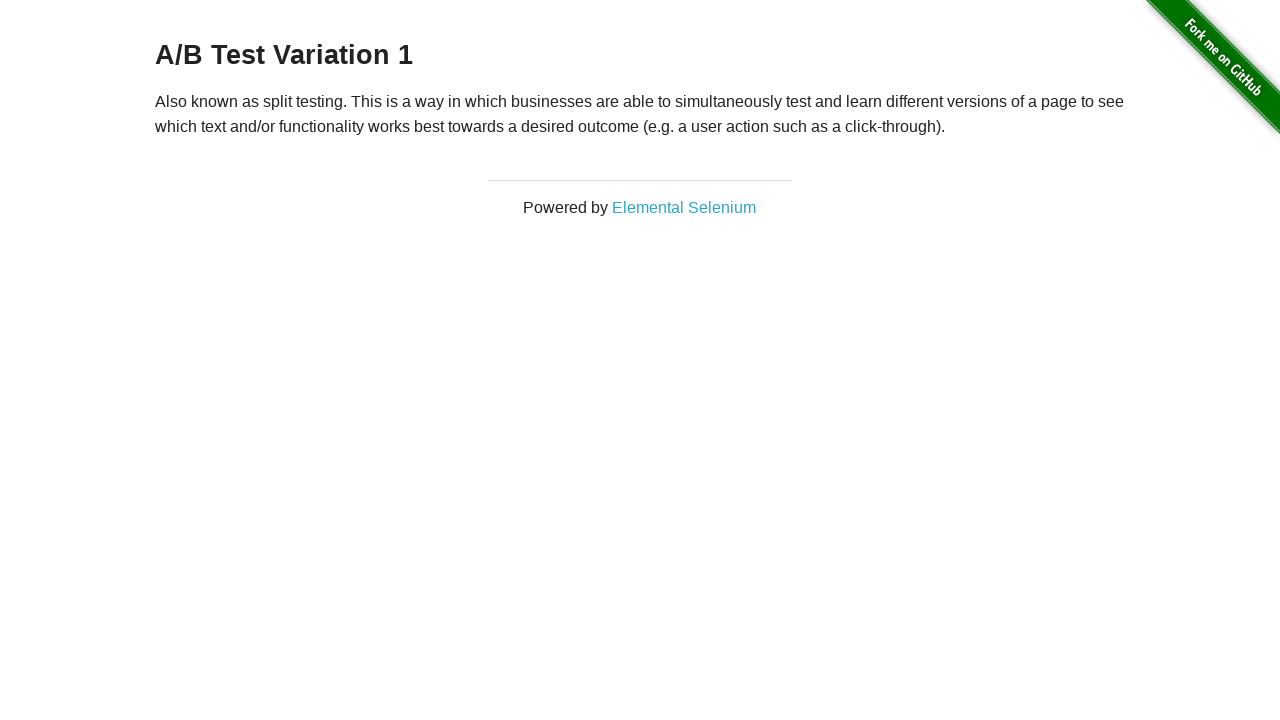

Verified initial heading is one of the A/B test variations
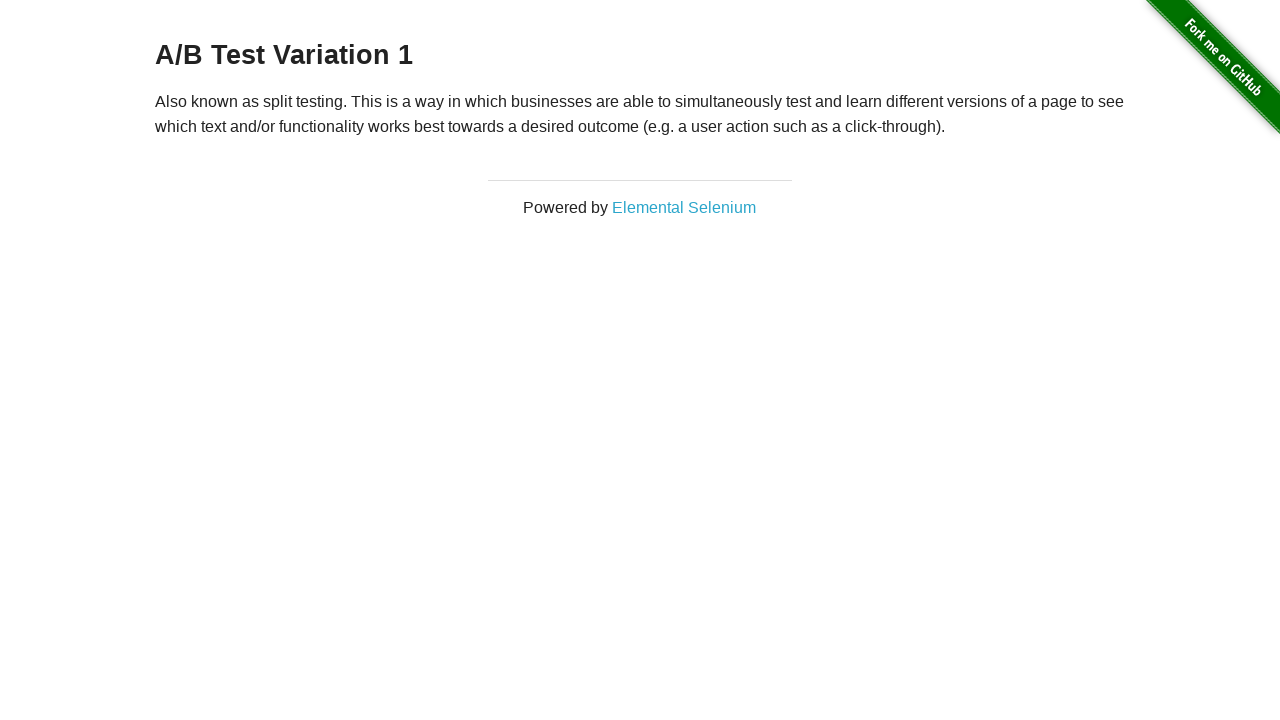

Added opt-out cookie (optimizelyOptOut=true)
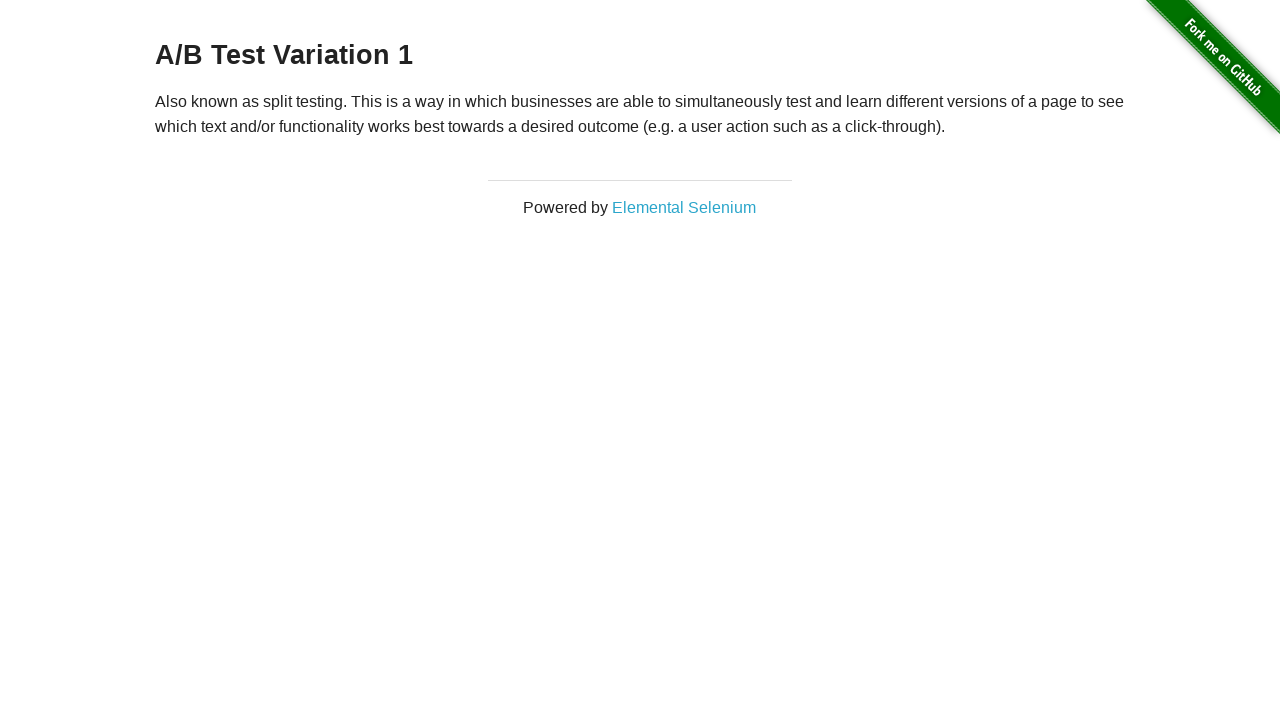

Reloaded page to apply opt-out cookie
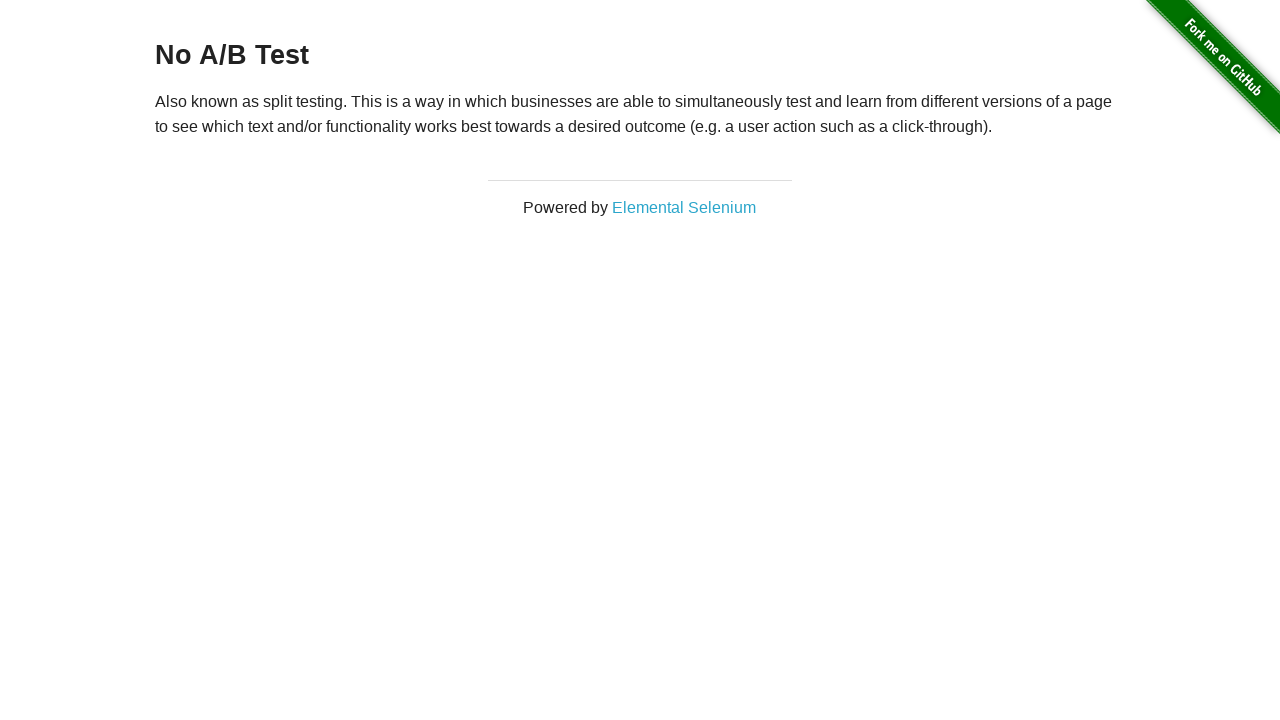

Waited for h3 heading to load after reload
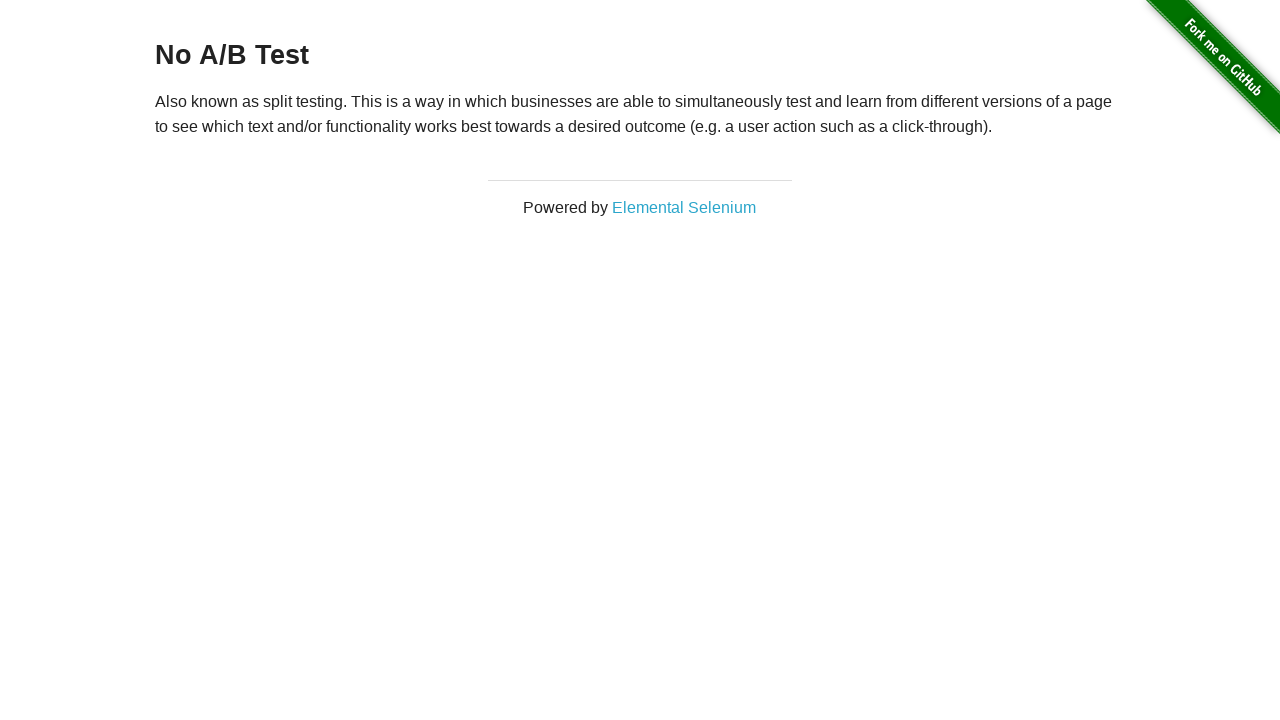

Verified heading changed to 'No A/B Test' after opt-out
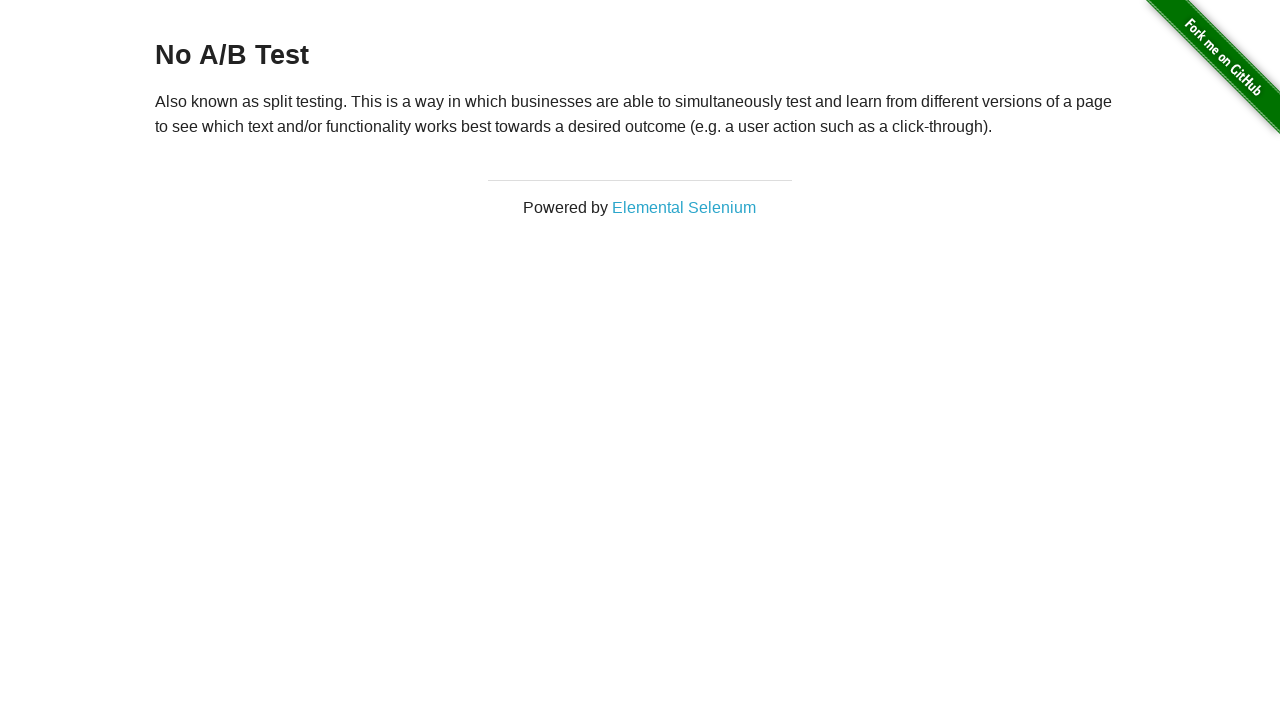

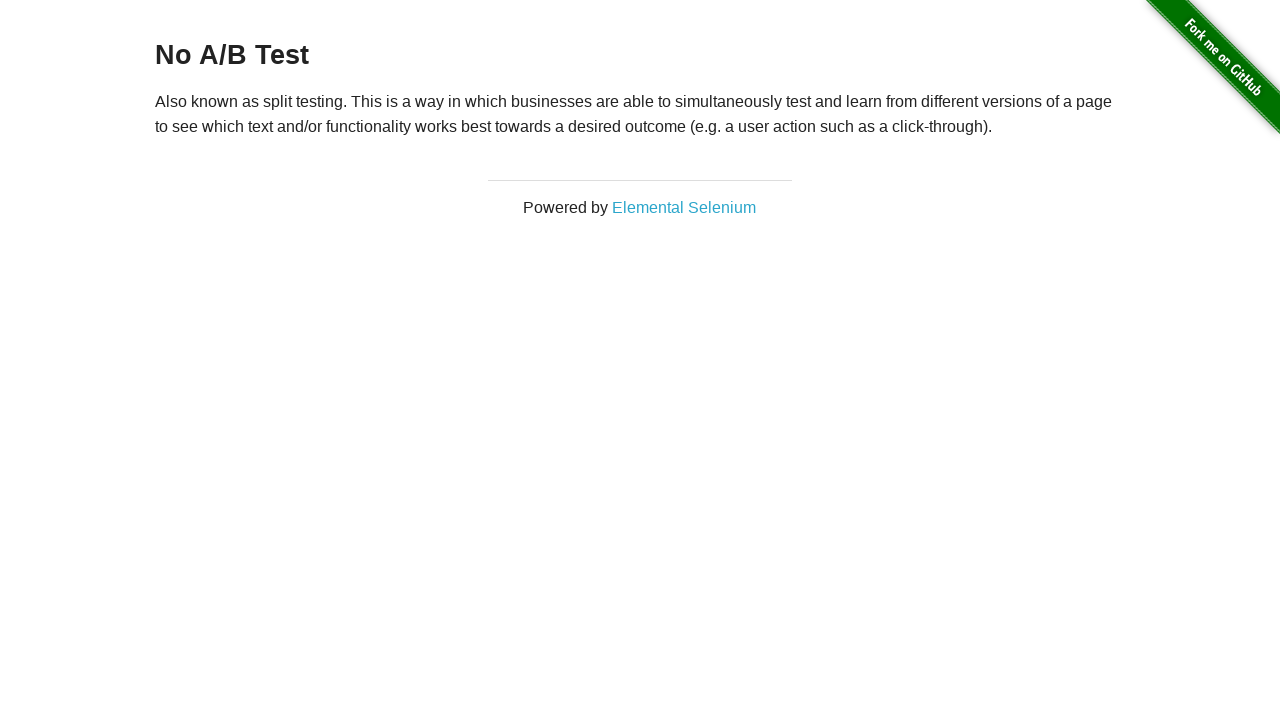